Fills out a demo form with personal information including name, date of birth, address, email, and company details, then submits the form

Starting URL: https://katalon-test.s3.amazonaws.com/demo-aut/dist/html/form.html

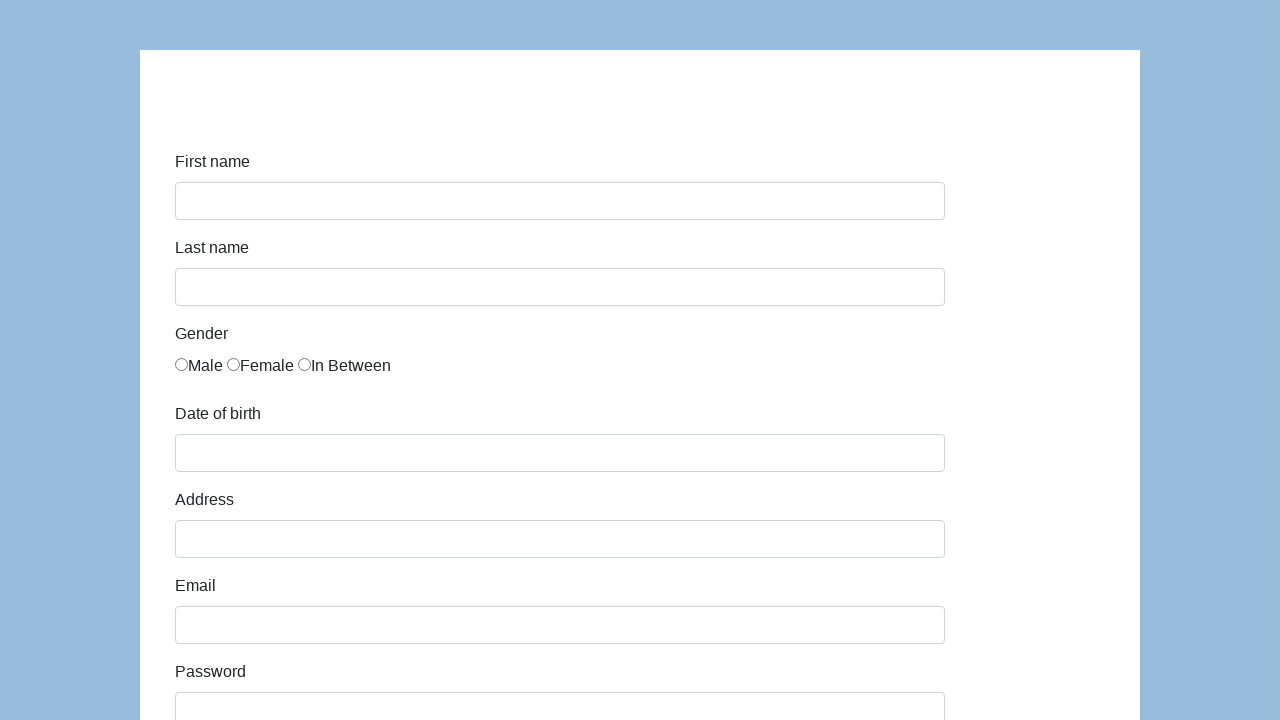

Filled first name field with 'Karol' on #first-name
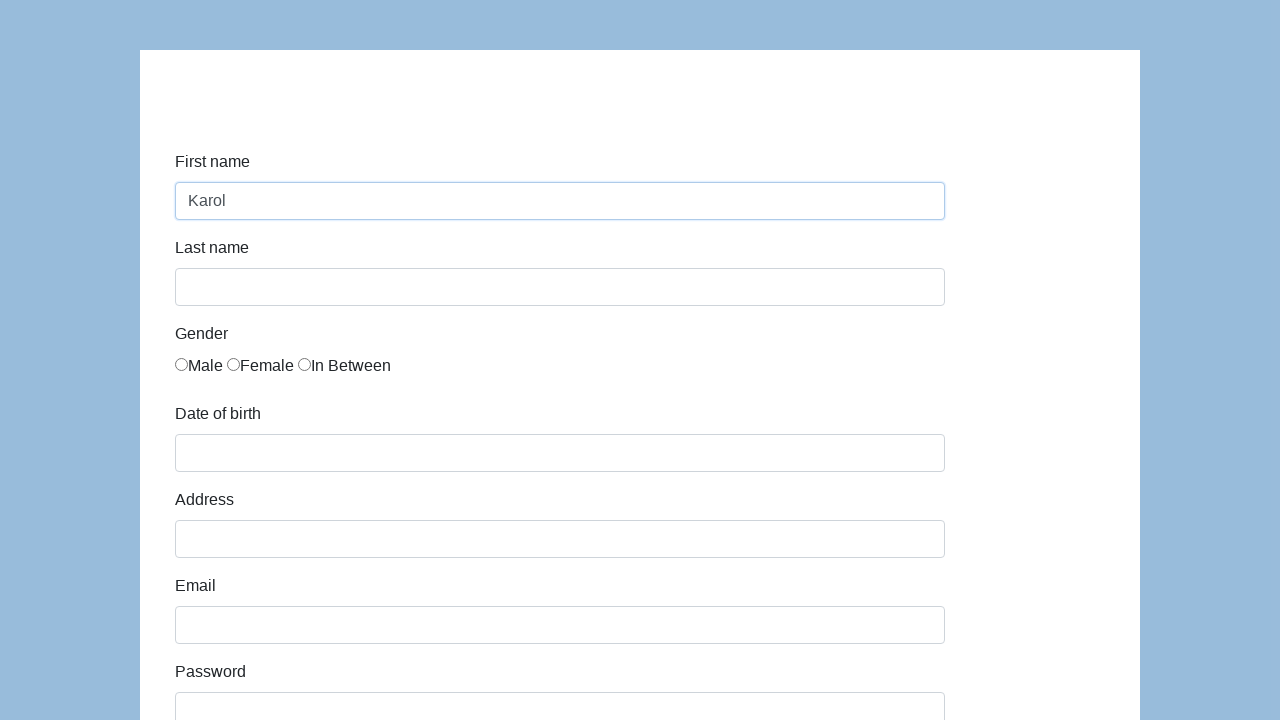

Filled last name field with 'Kowalski' on #last-name
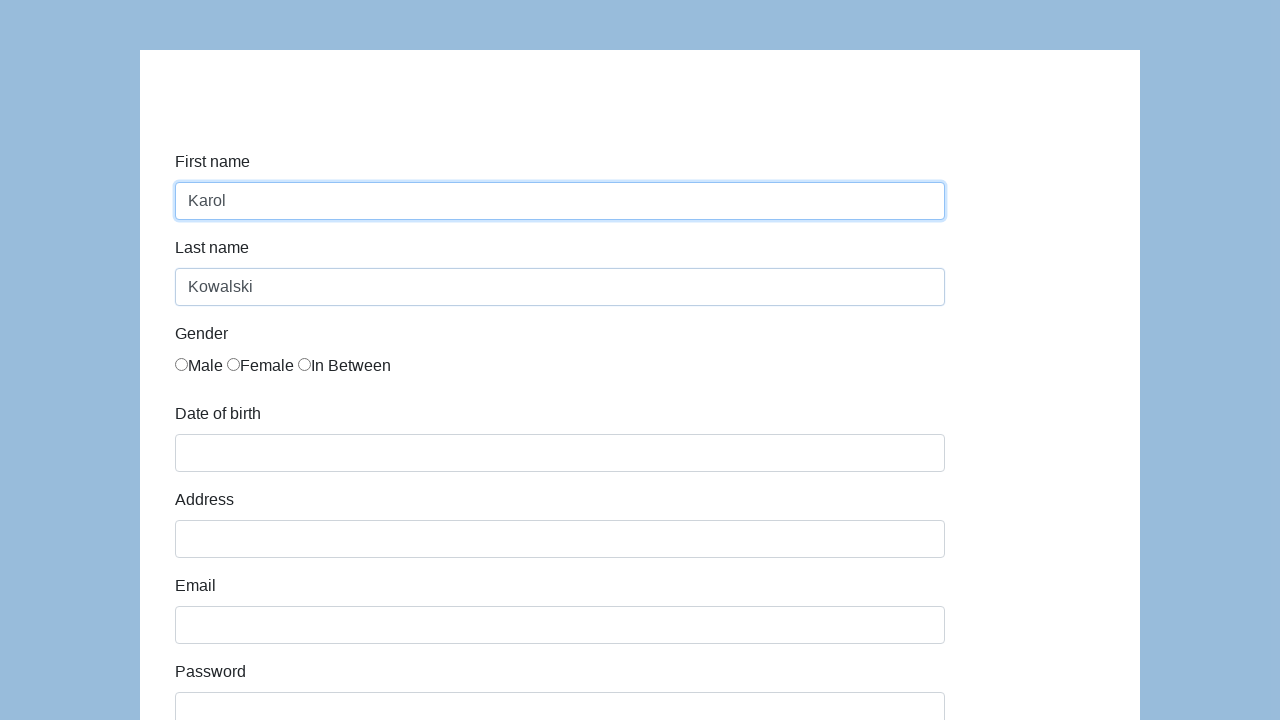

Selected gender radio button at (182, 364) on input[name='gender']
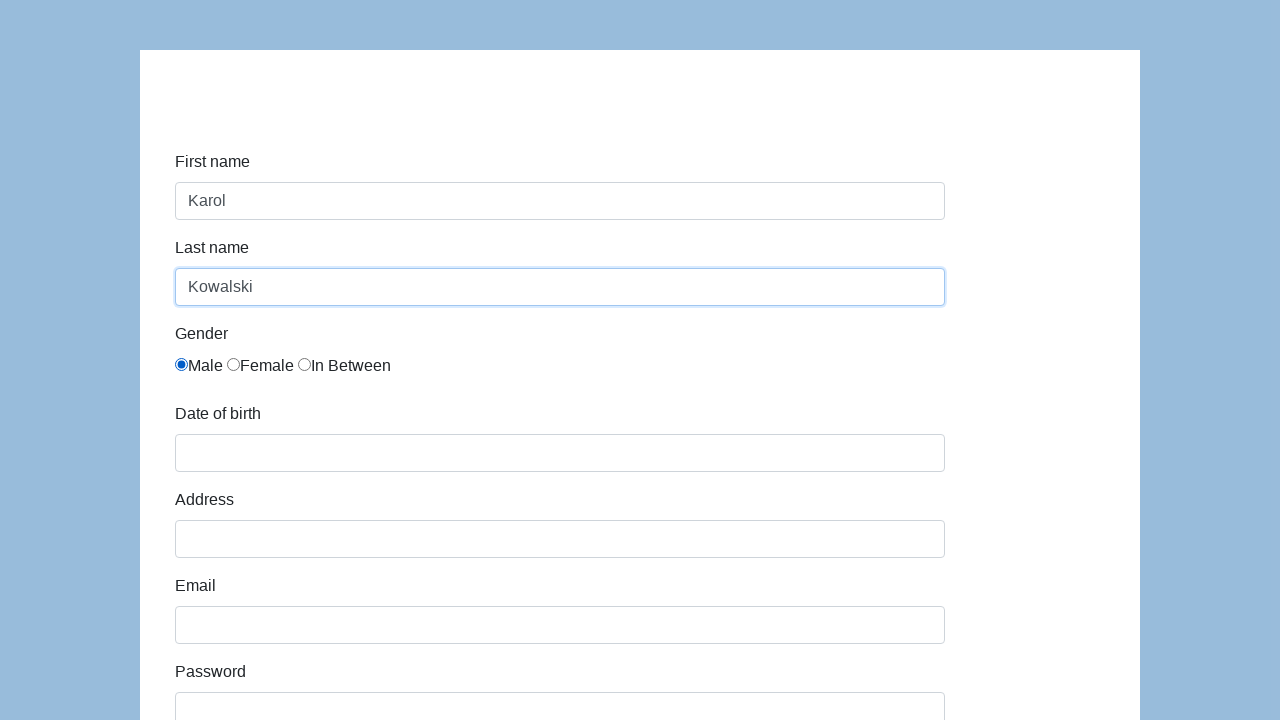

Filled date of birth field with '05/22/2010' on #dob
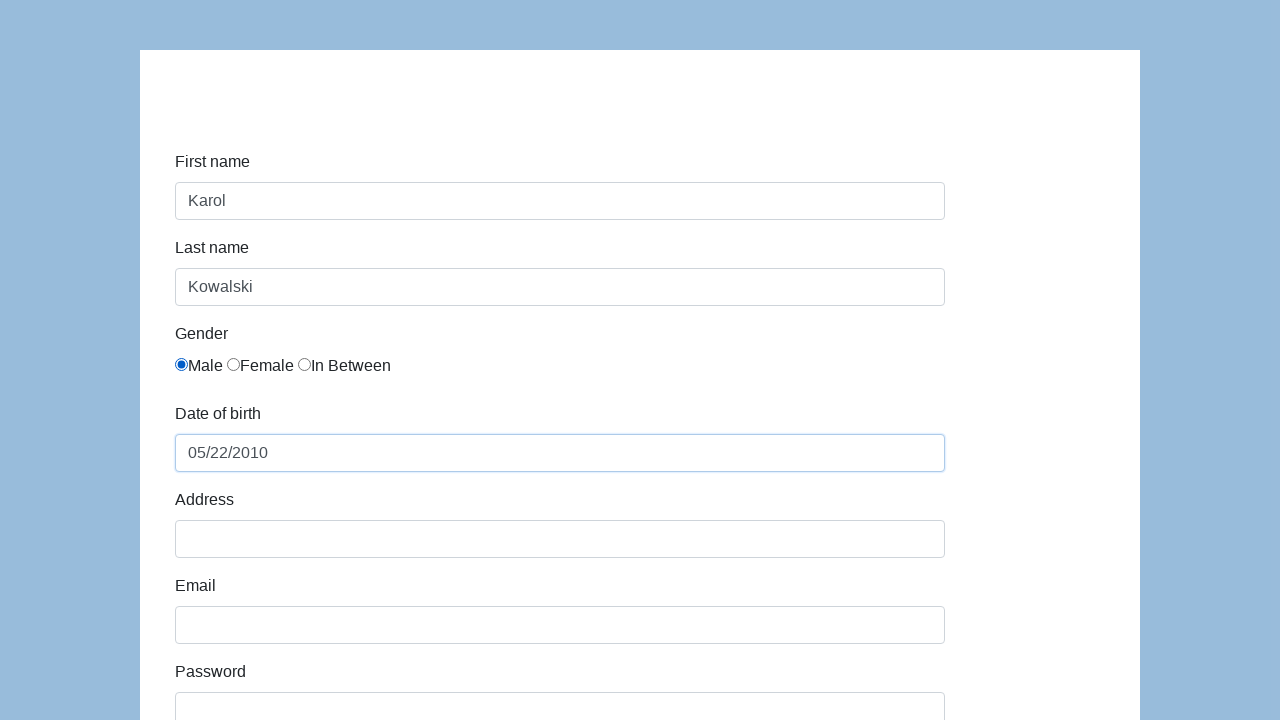

Filled address field with '123 Test Street, Test City' on #address
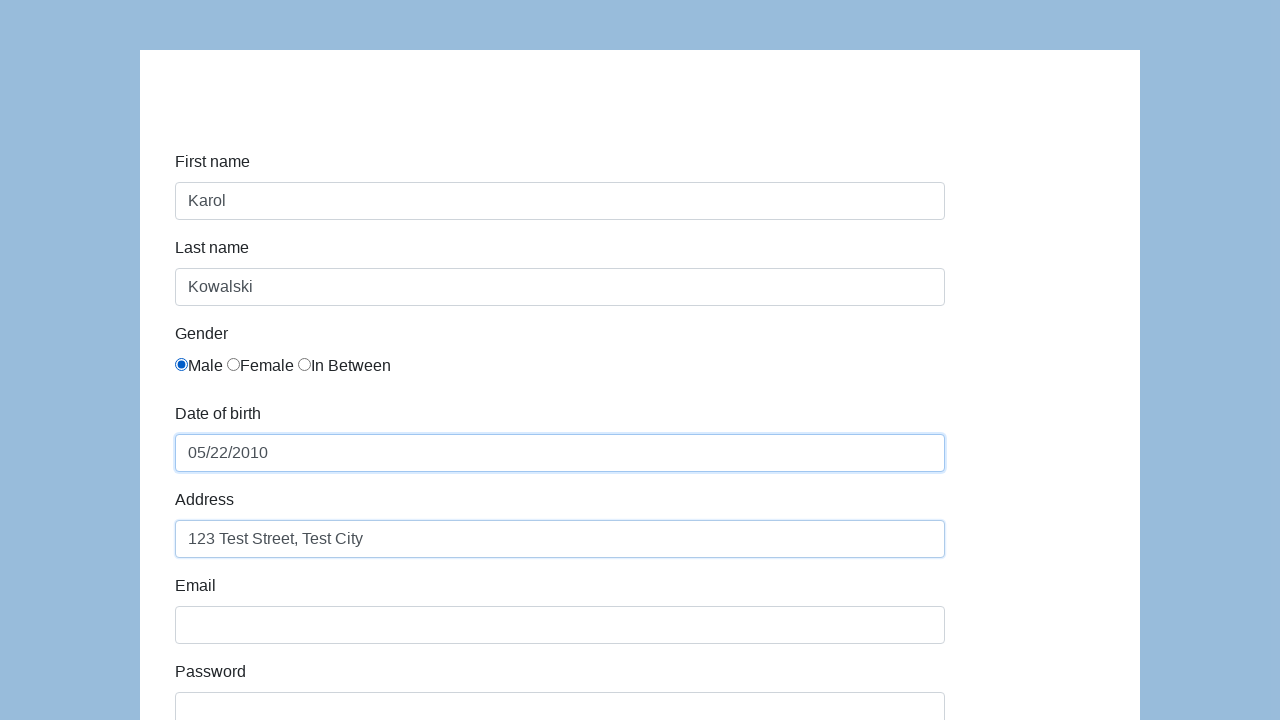

Filled email field with 'karol.kowalski@mailinator.com' on #email
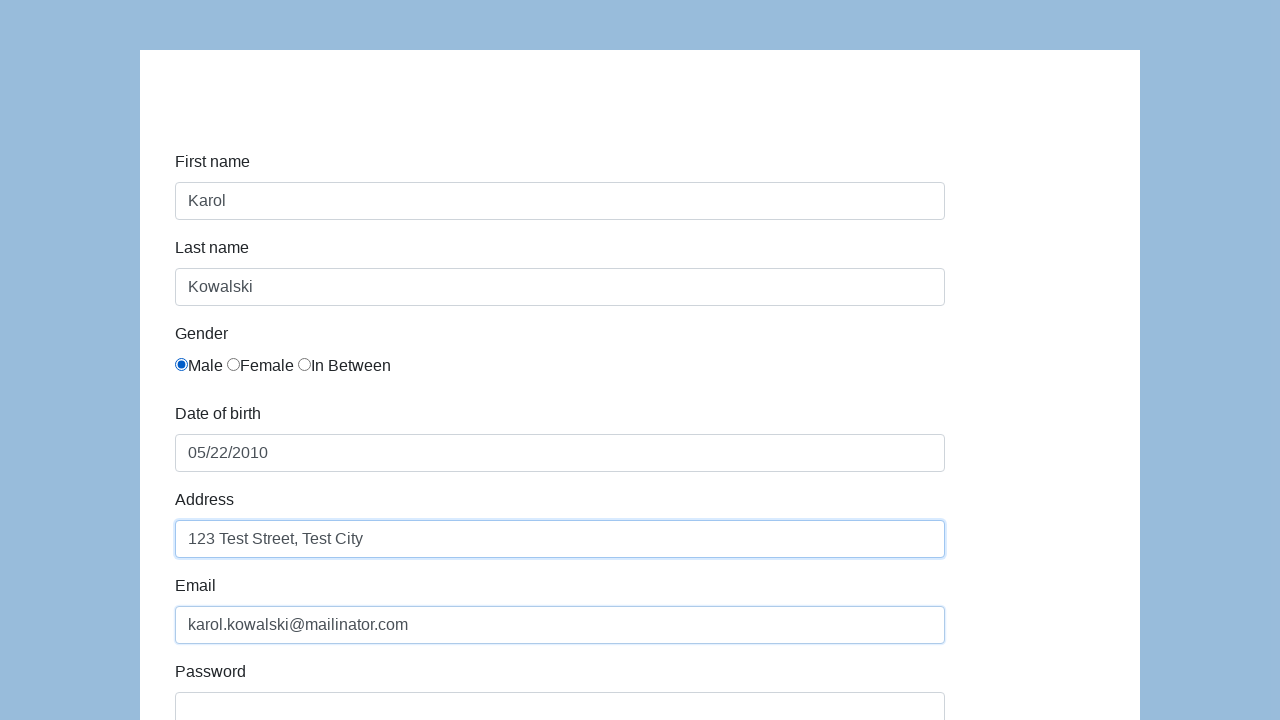

Filled password field with 'Pass123' on #password
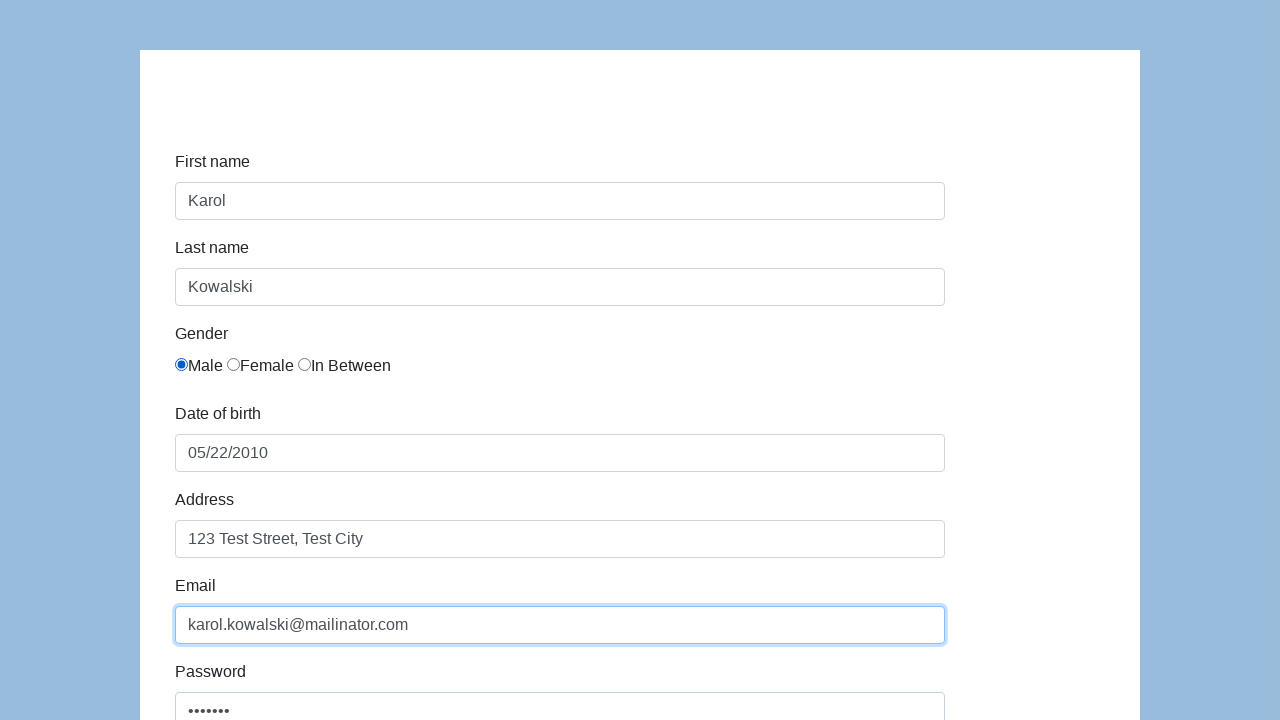

Filled company field with 'Coders Lab' on #company
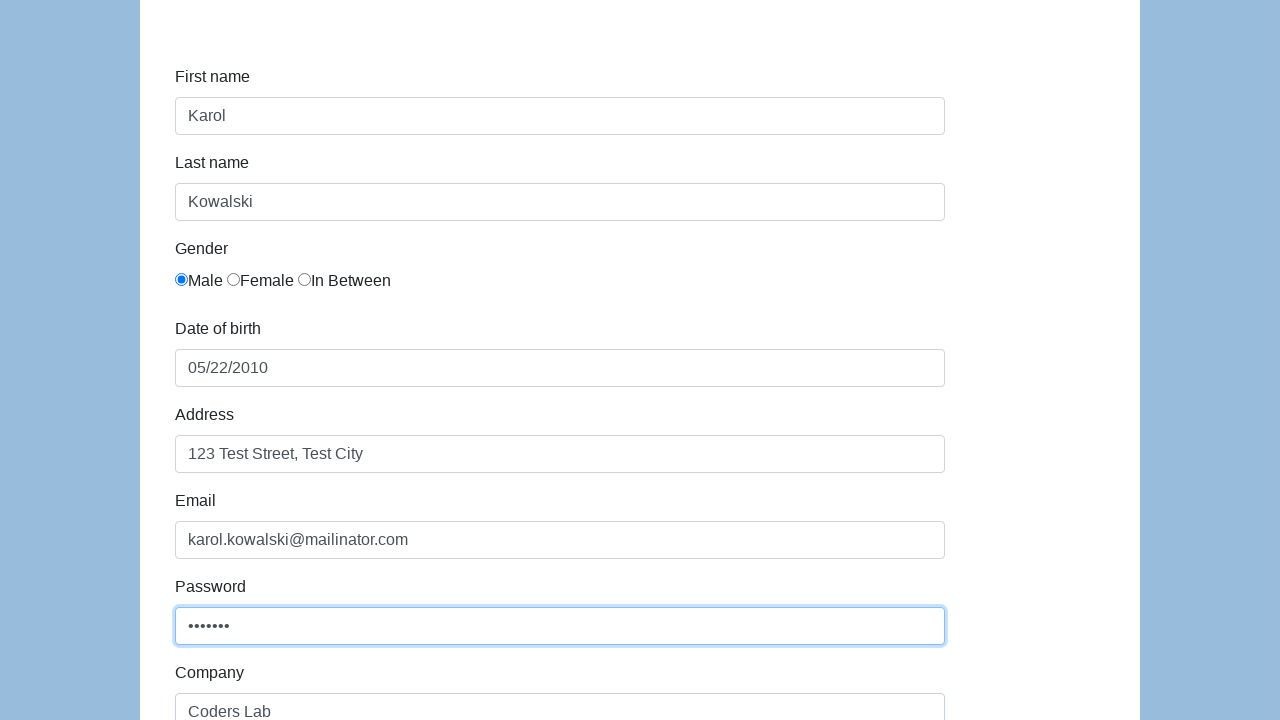

Filled comment field with 'To jest mój pierwszy automat testowy' on #comment
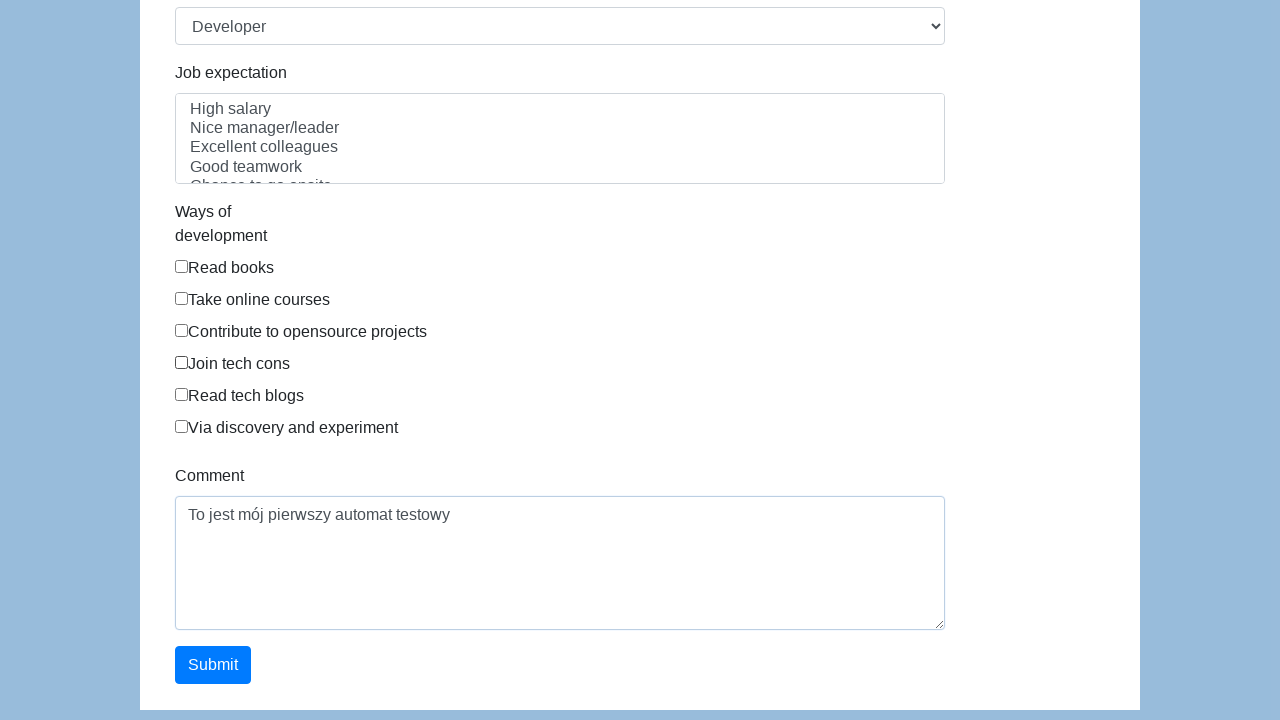

Clicked submit button to submit the form at (213, 665) on #submit
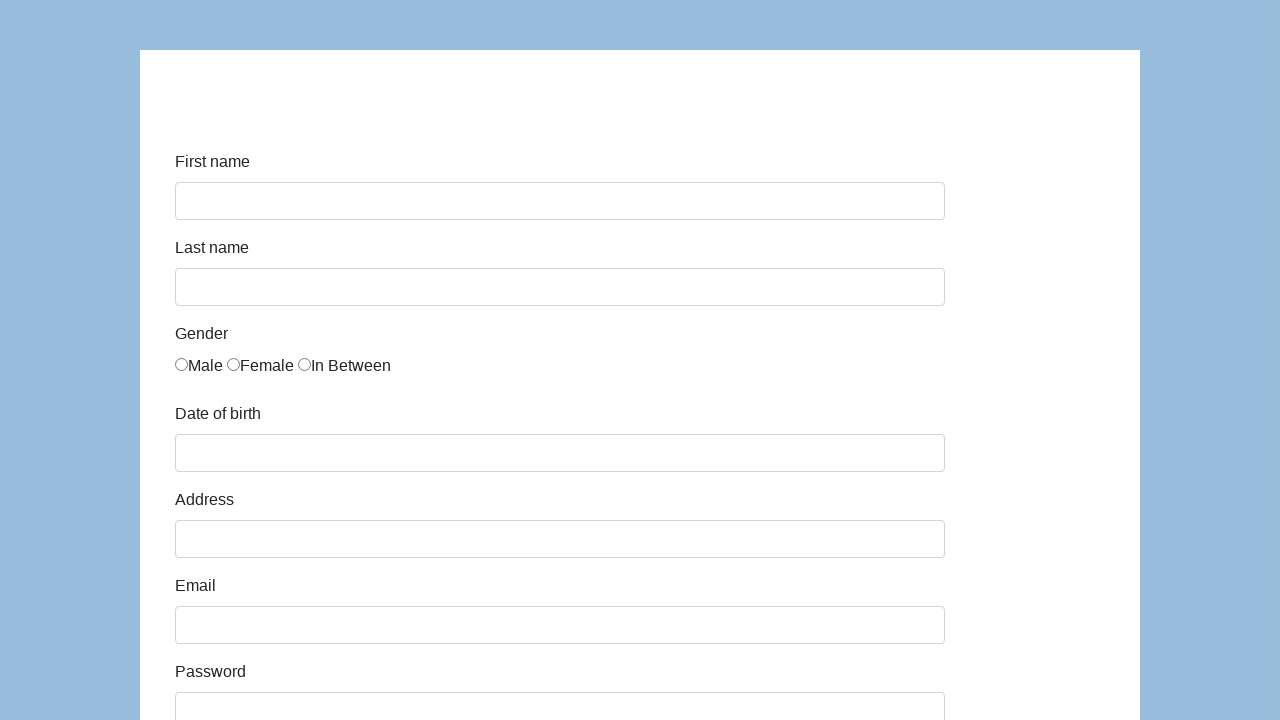

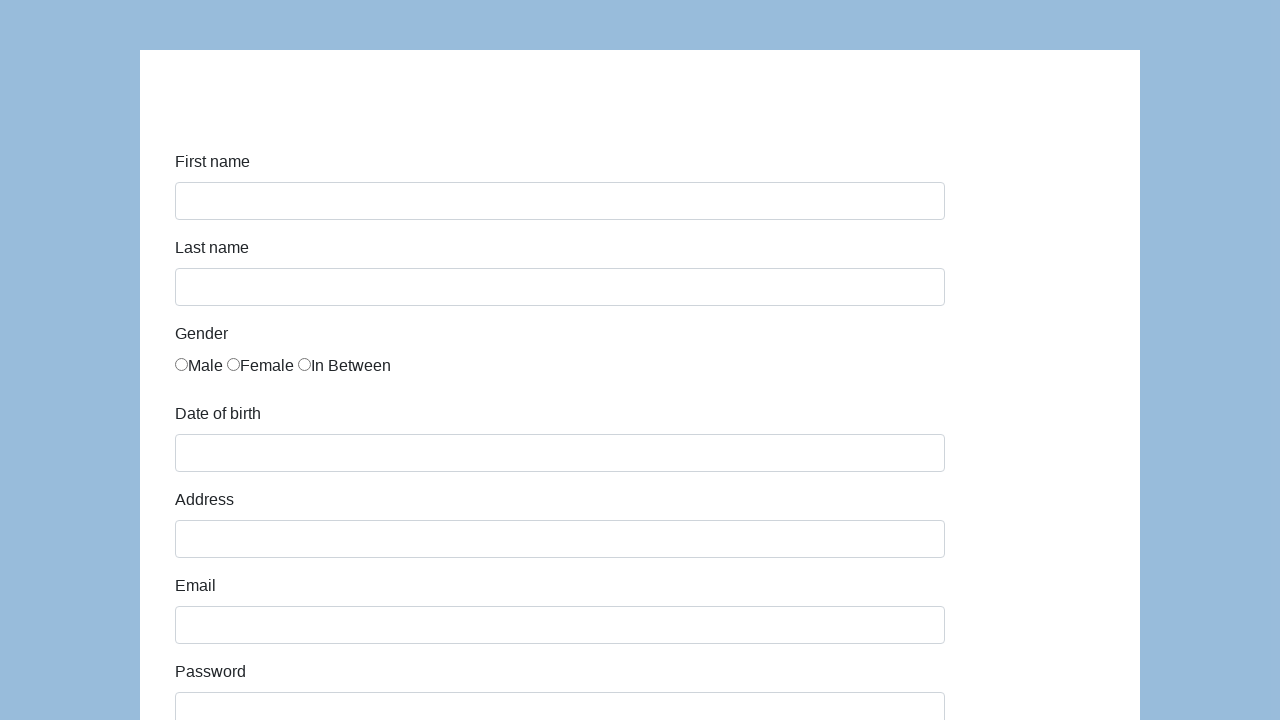